Tests the article listing page's infinite scroll and "load more" functionality by scrolling down the page and clicking the load more button to verify additional content loads.

Starting URL: https://genk.vn/do-choi-so.chn

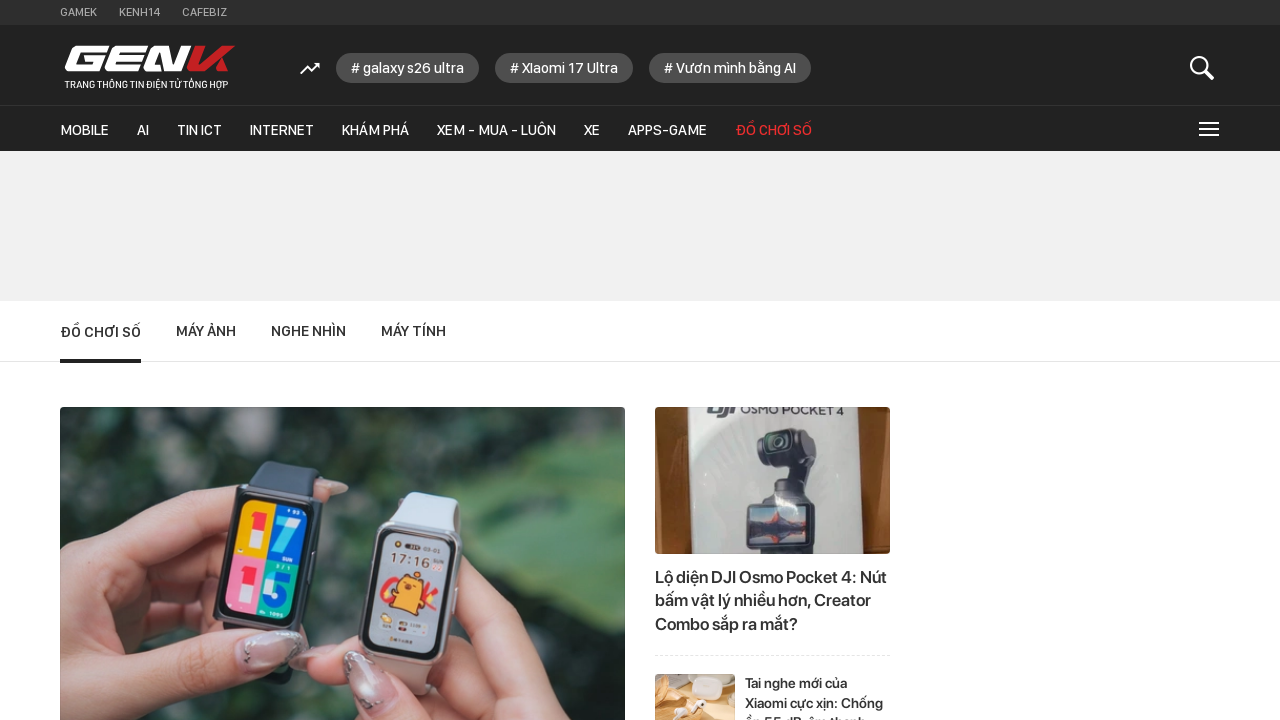

Waited for article list to load
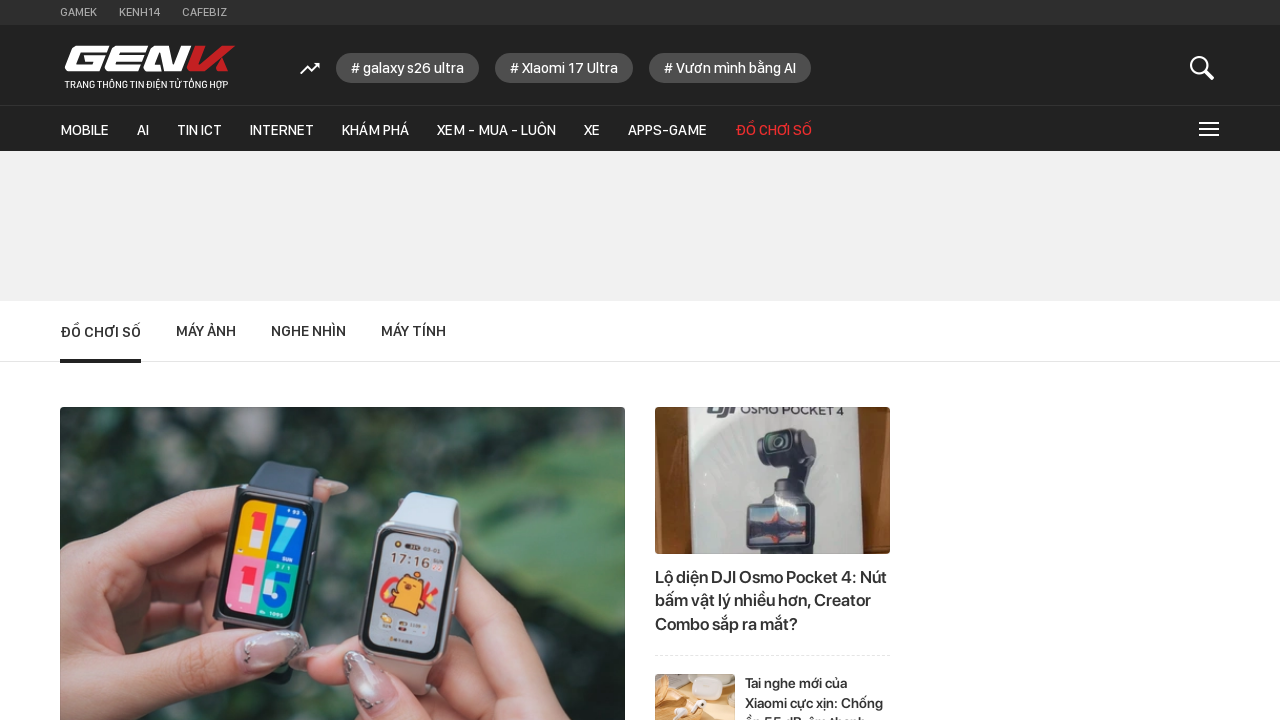

Retrieved initial article count: 23 articles
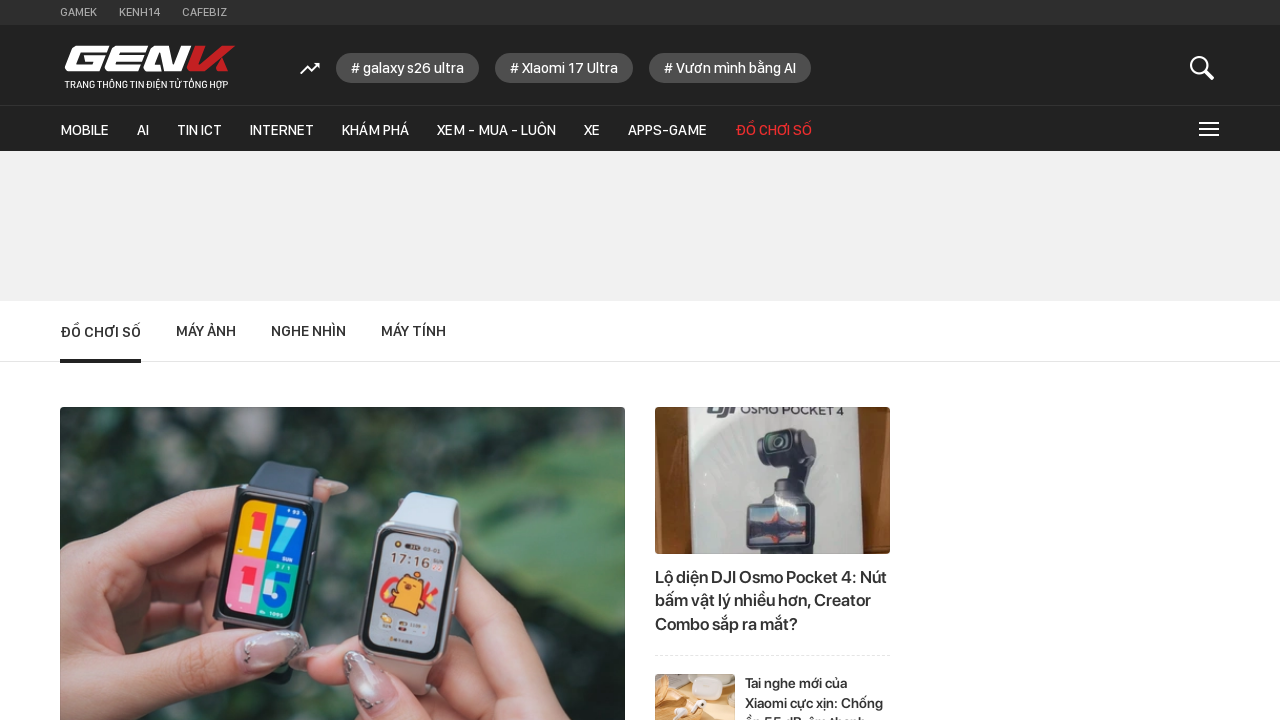

Scrolled to bottom of page to trigger lazy loading
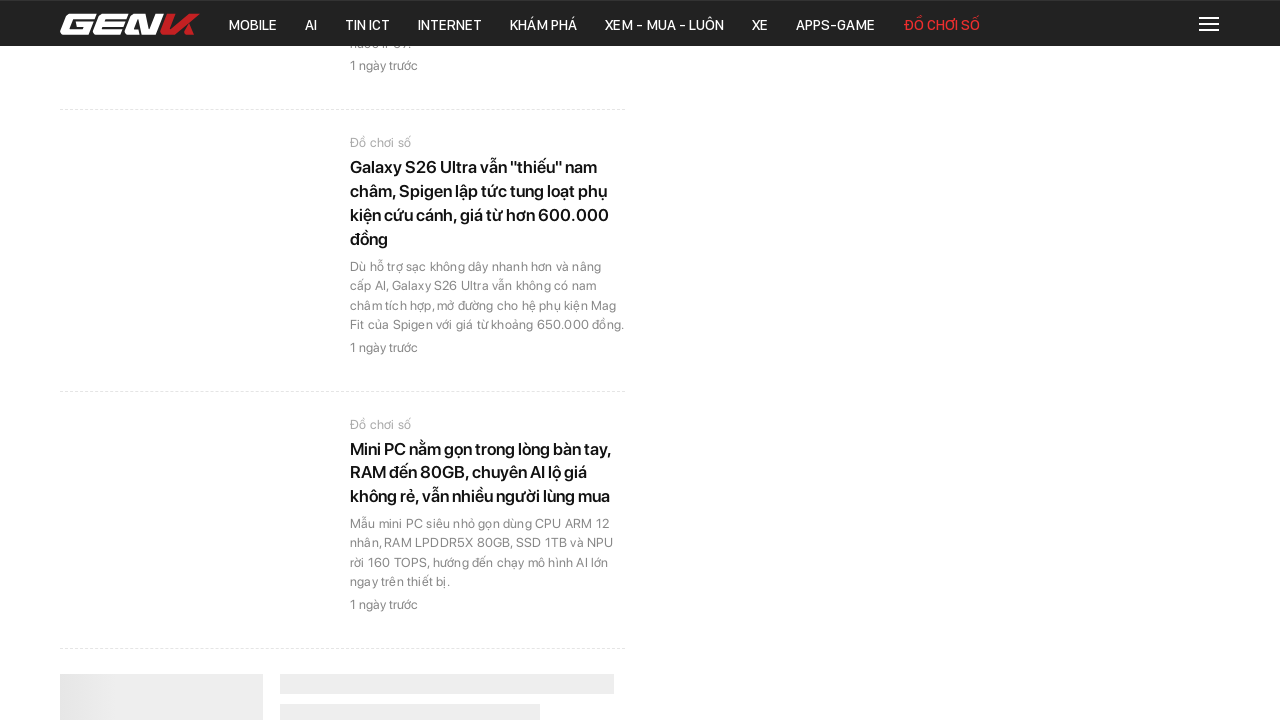

Waited 3 seconds for new content to load after scroll
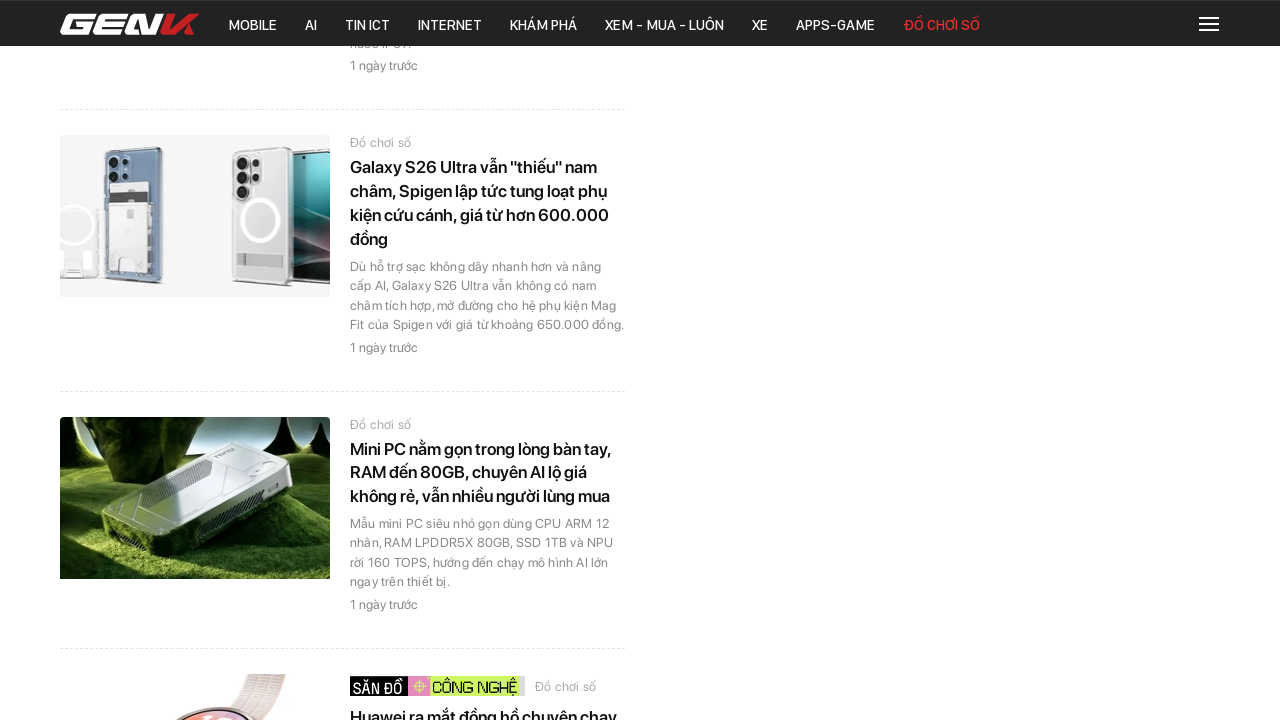

Verified article list still displayed after loading more content
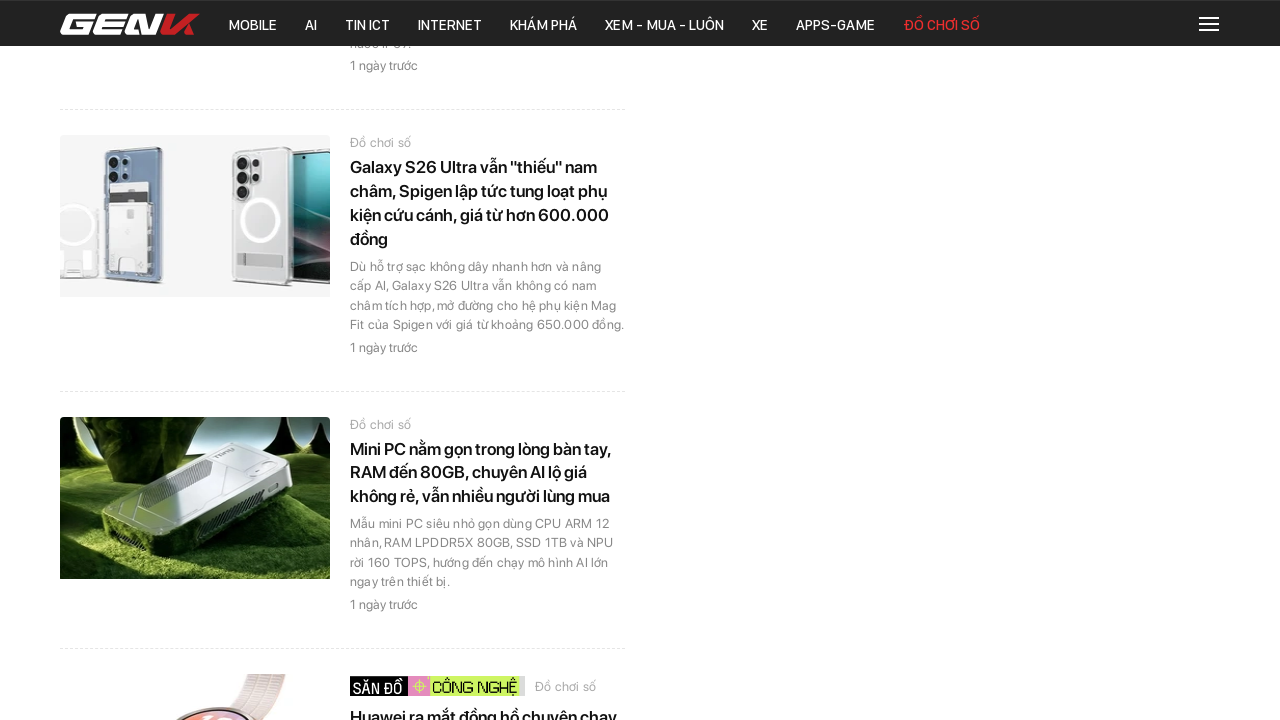

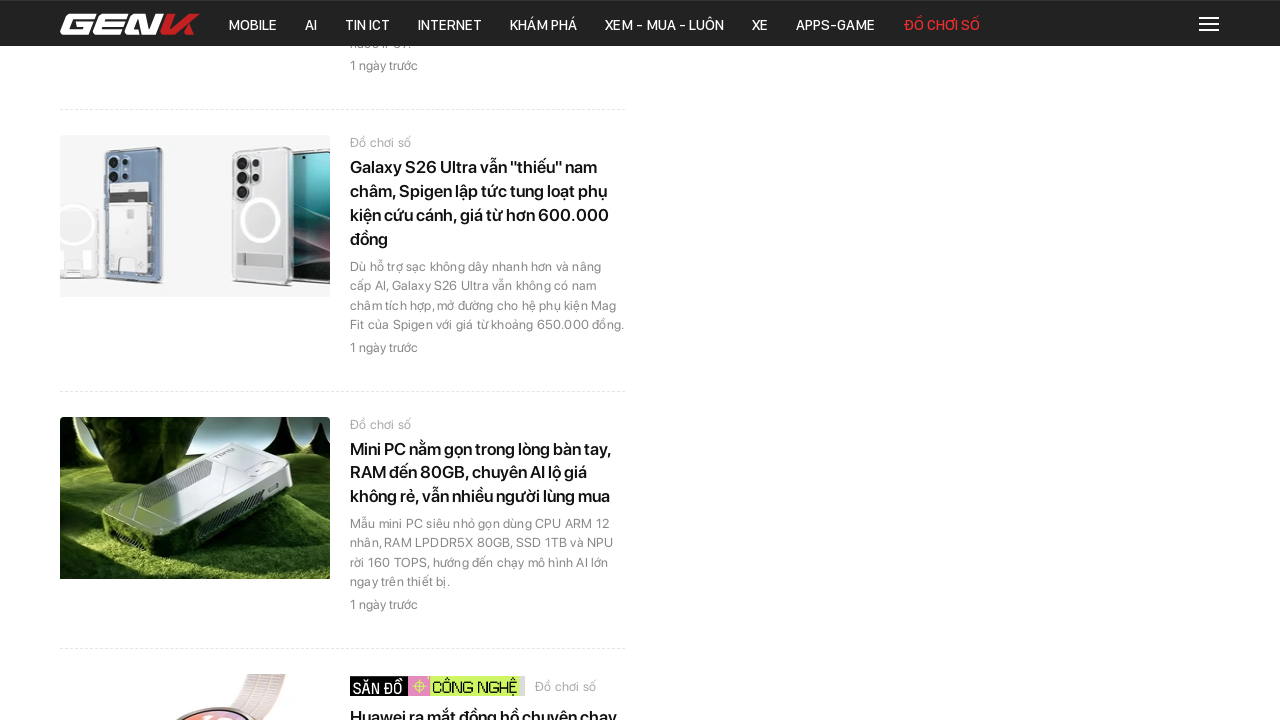